Tests clicking on the Events & News link in the header navigation

Starting URL: https://coronavirus.jhu.edu/

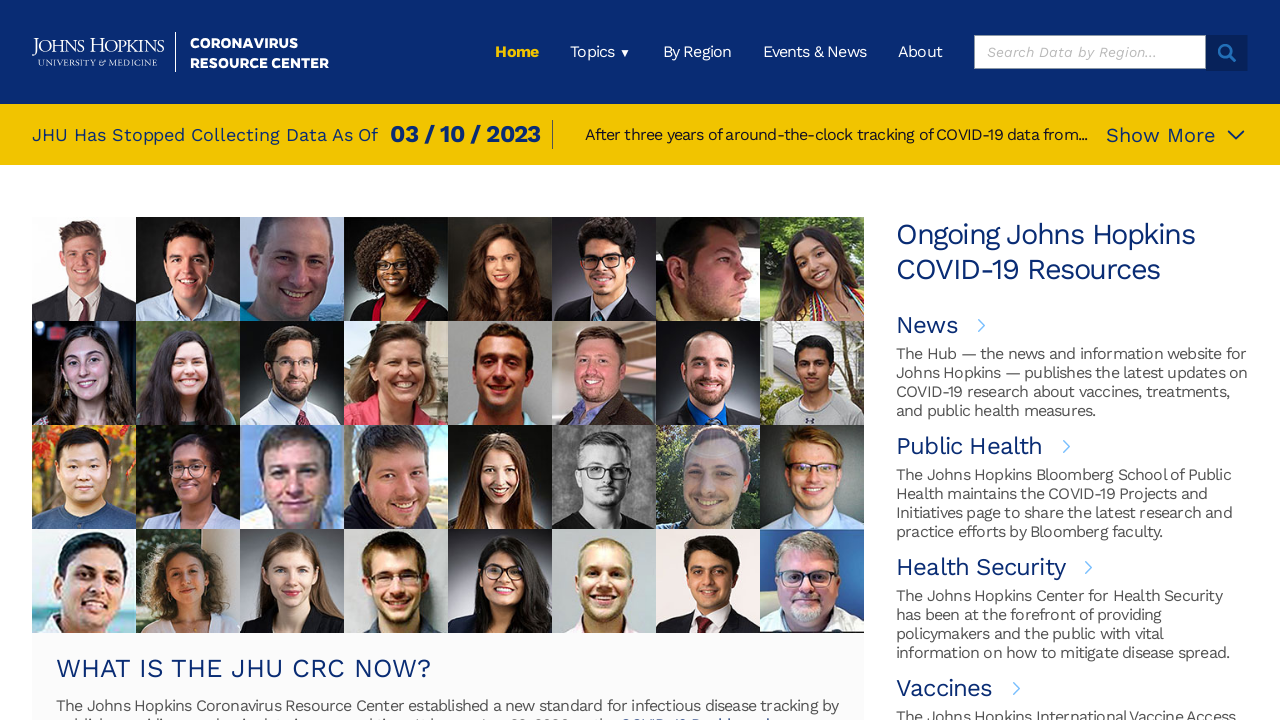

Clicked on Events & News link in header navigation at (815, 52) on xpath=/html/body/div[1]/div/header/div/div[2]/ul/li[4]/a
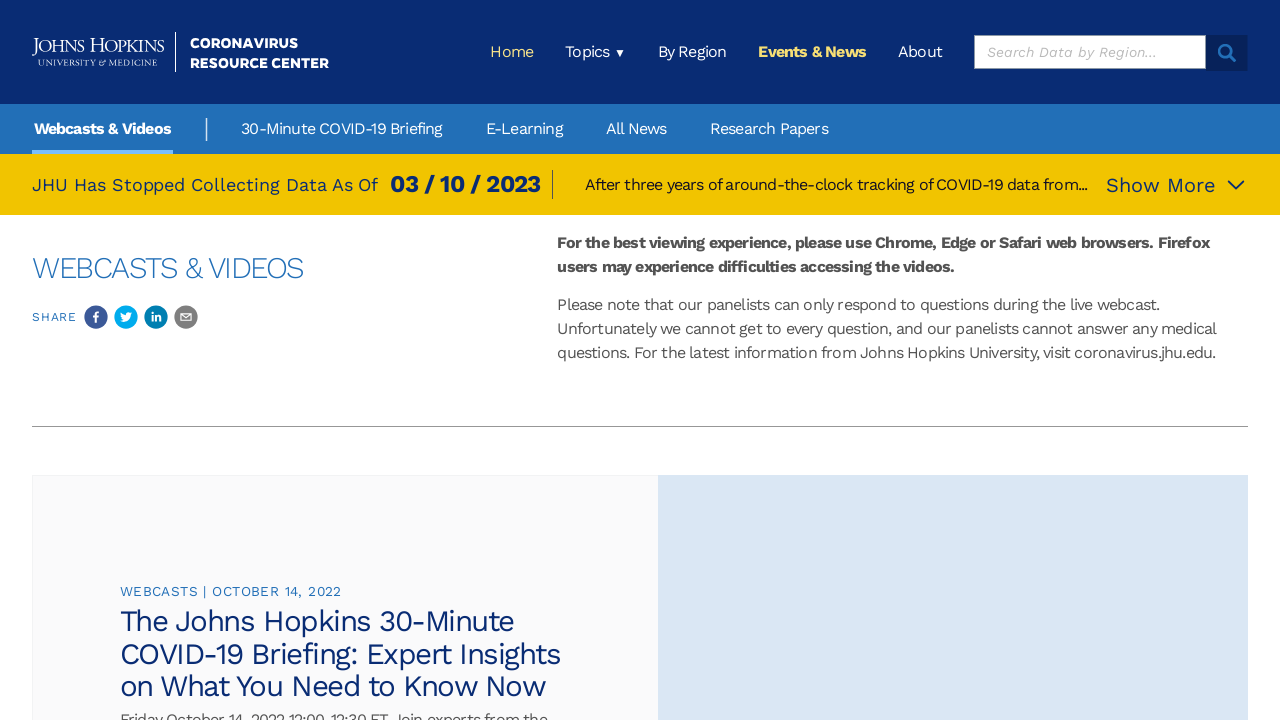

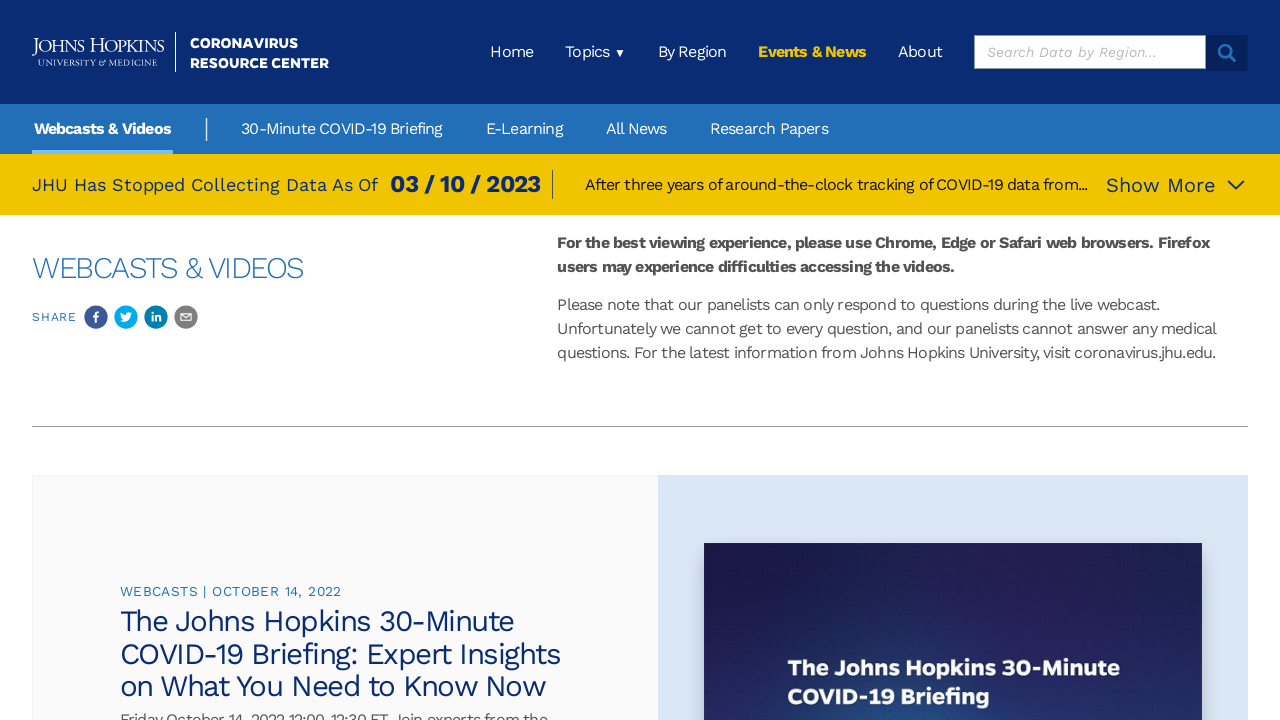